Tests iframe handling by switching to an iframe on the practice automation page and clicking a button element inside it.

Starting URL: https://practice-automation.com/iframes/

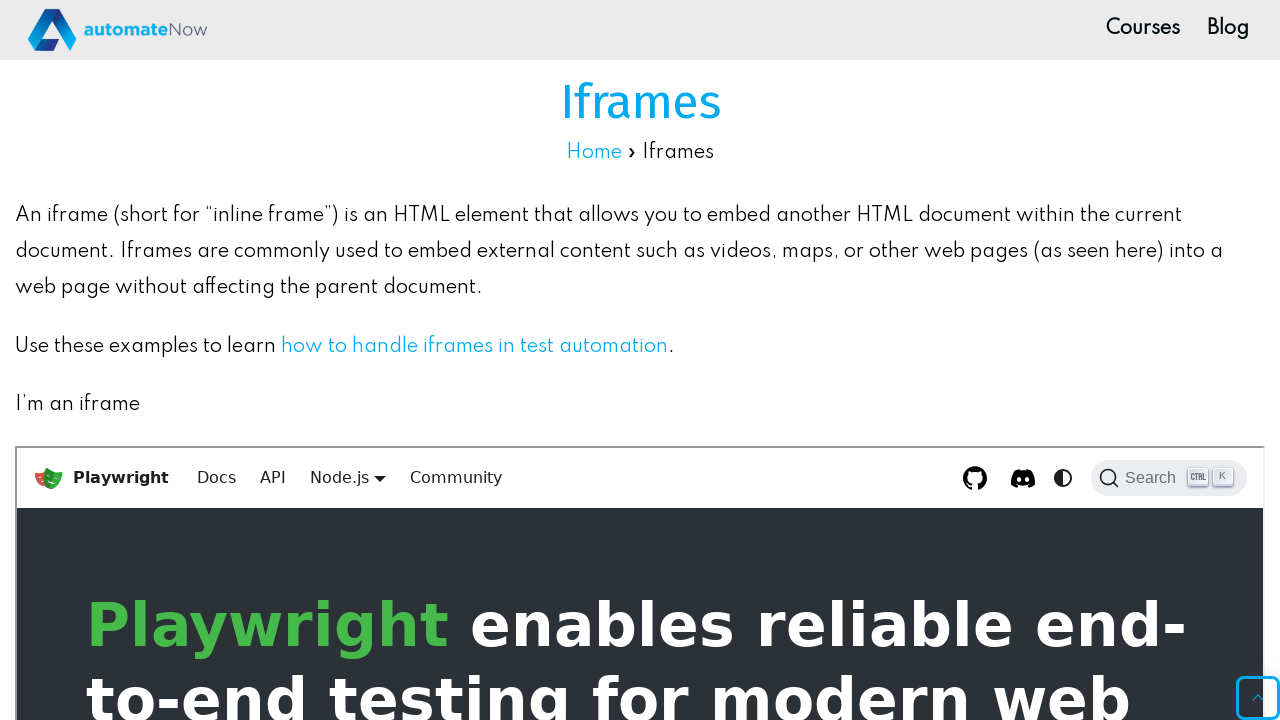

Waited for iframe #iframe-1 to be available
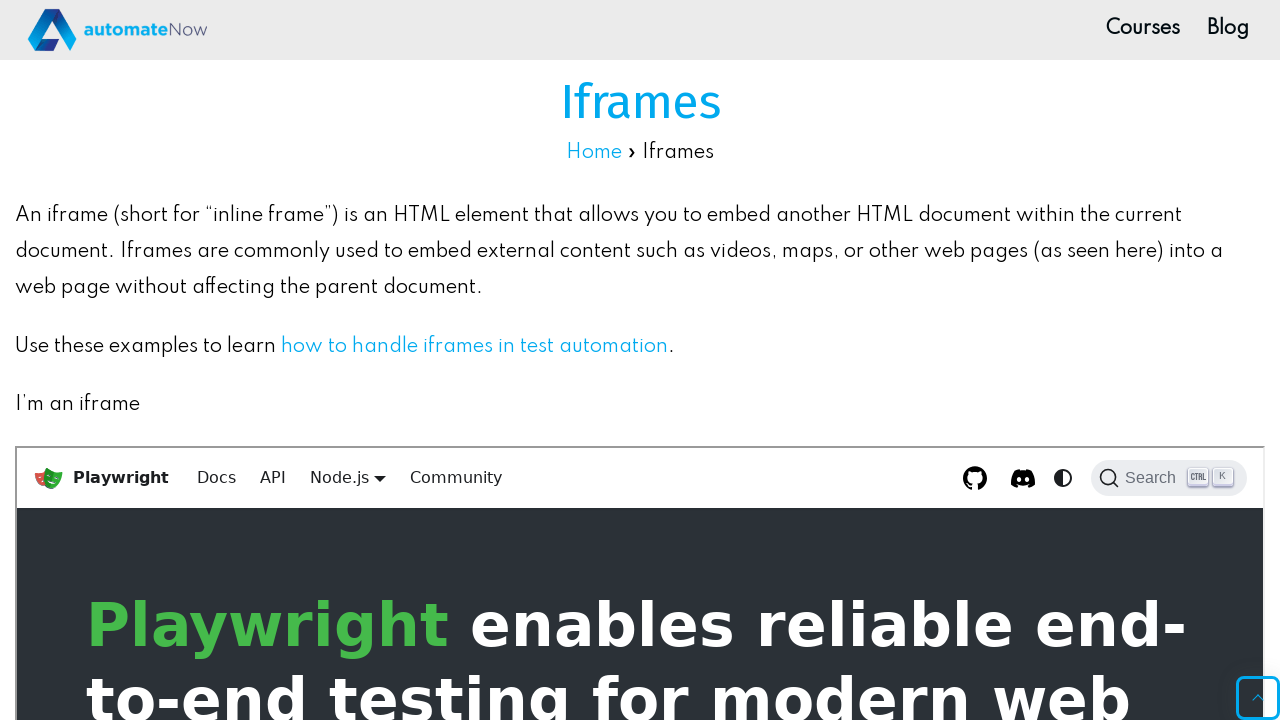

Switched to iframe context using frame_locator
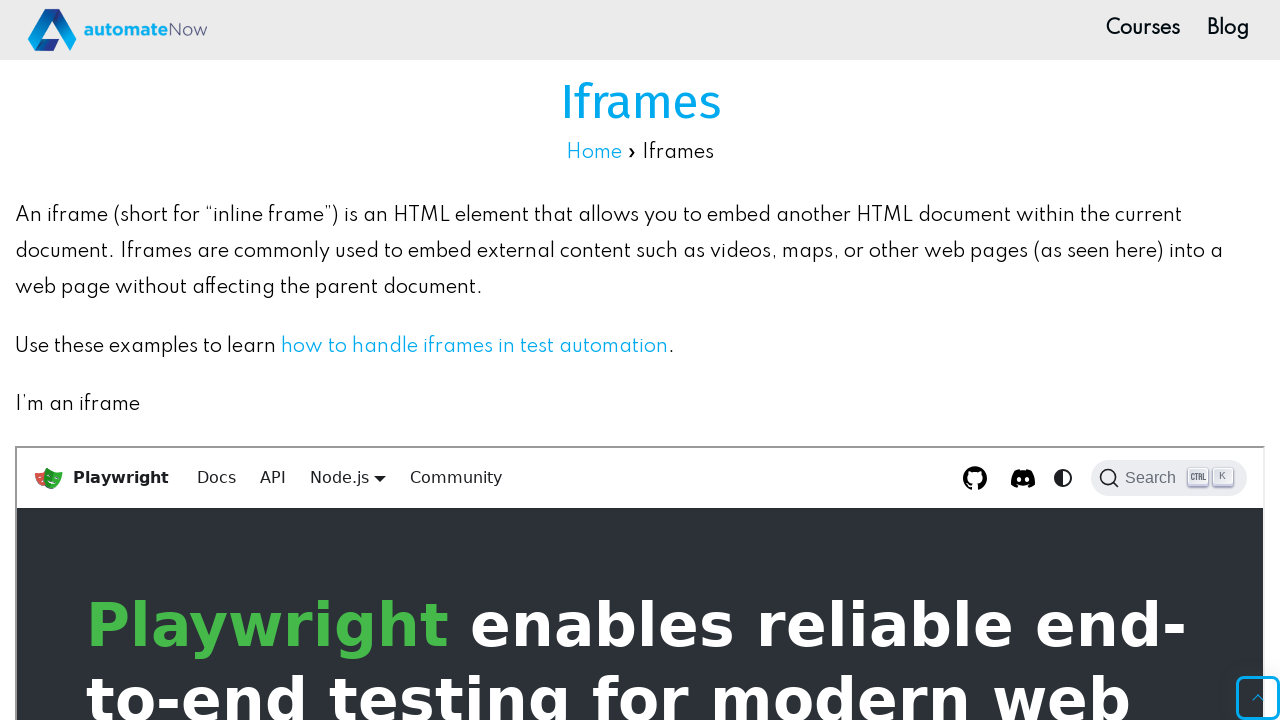

Clicked button element inside the iframe at (184, 646) on #iframe-1 >> internal:control=enter-frame >> xpath=//div[@class='buttons_pzbO']/
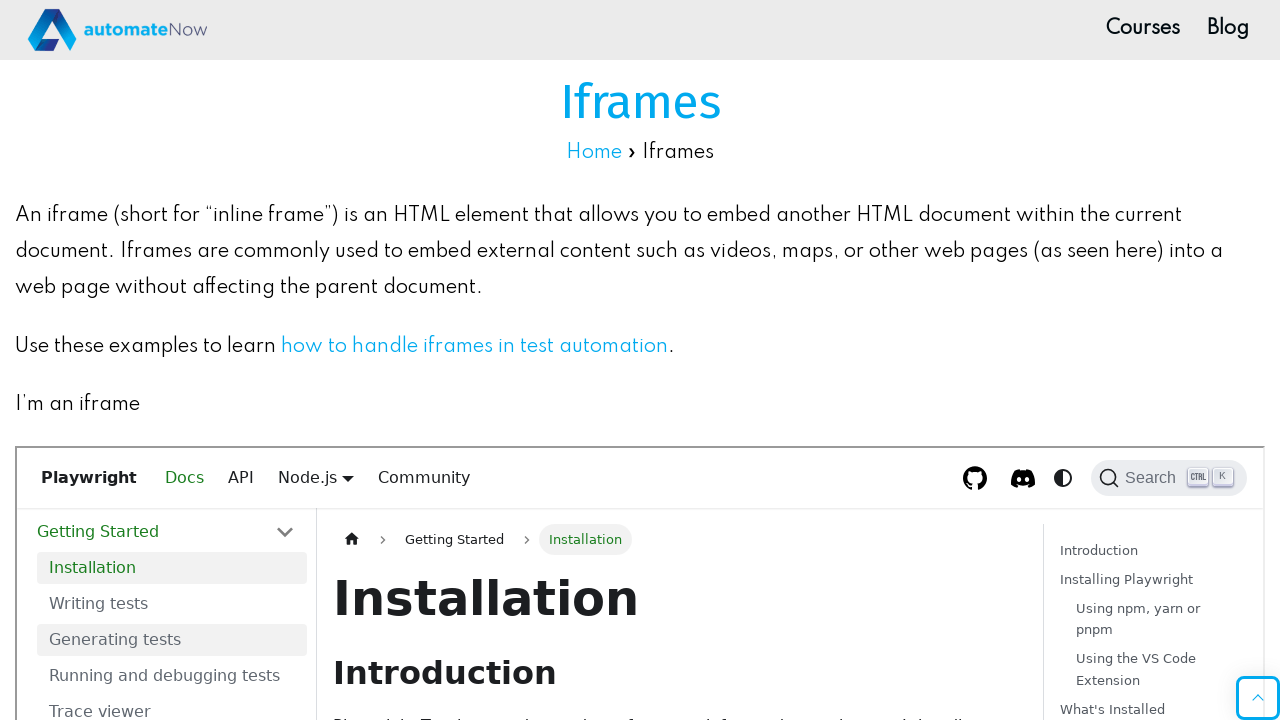

Waited 2 seconds for action to complete
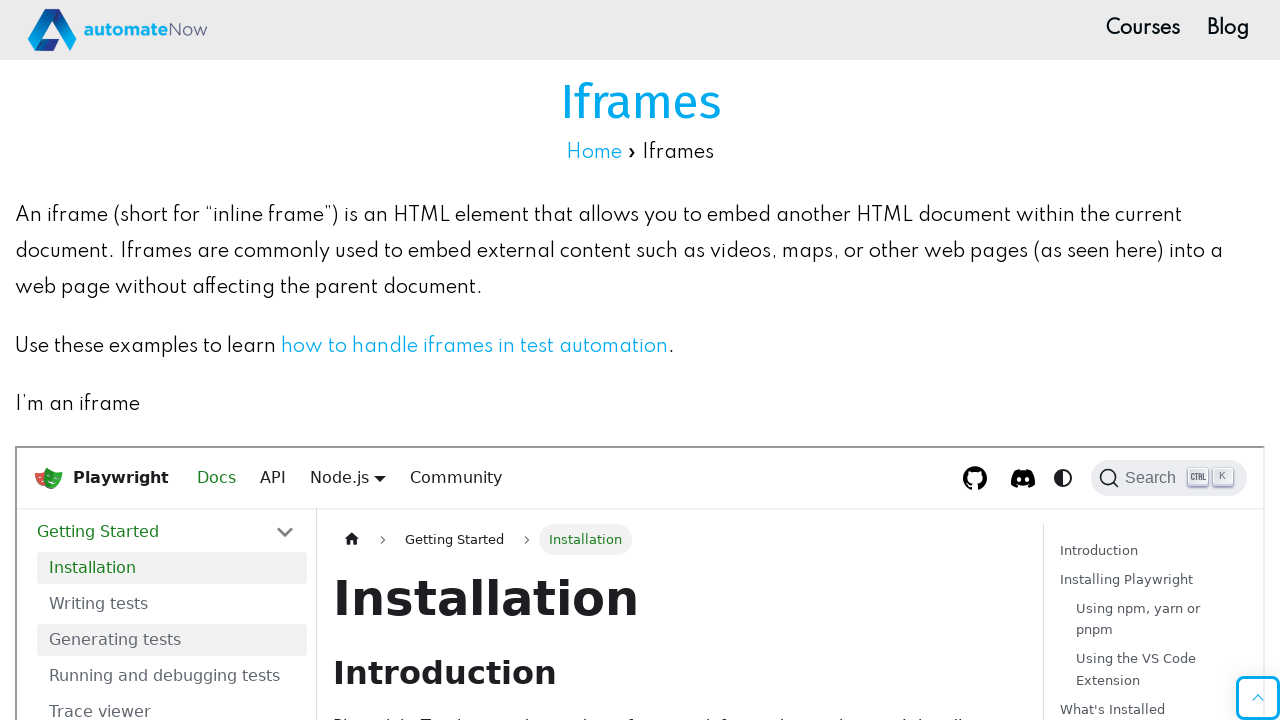

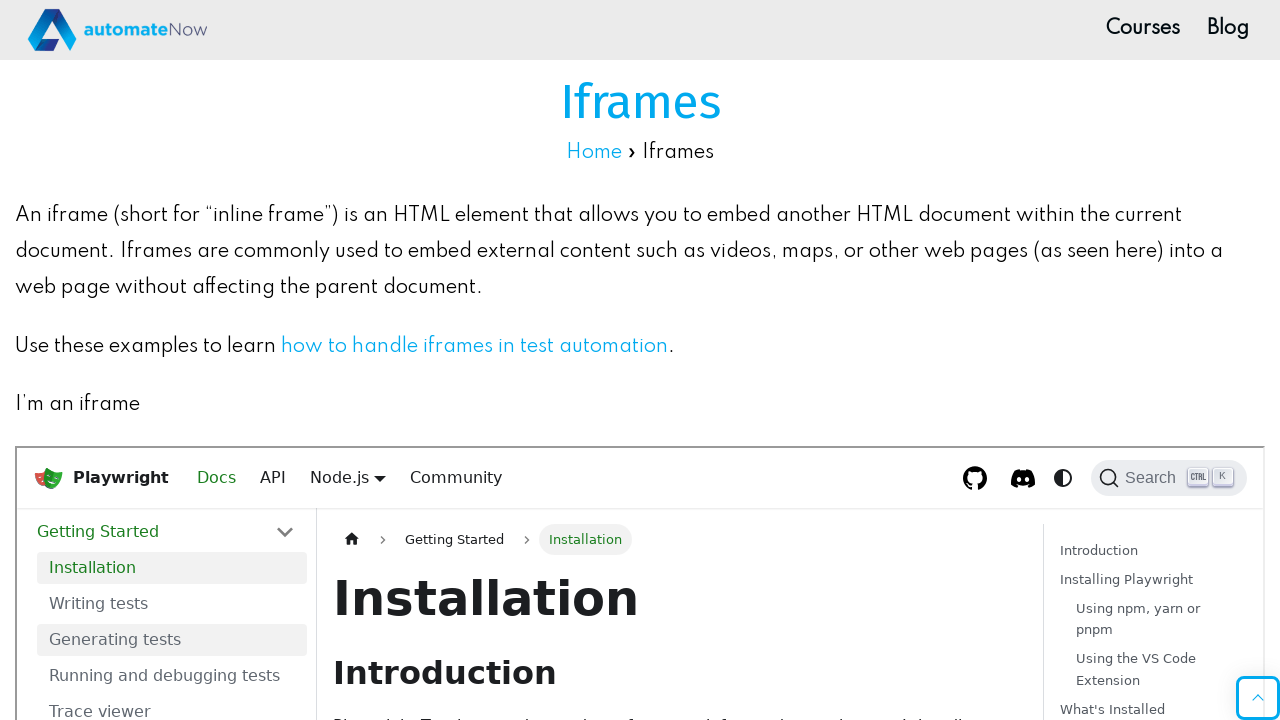